Navigates to Form Authentication page and verifies the Elemental Selenium link href attribute

Starting URL: https://the-internet.herokuapp.com/

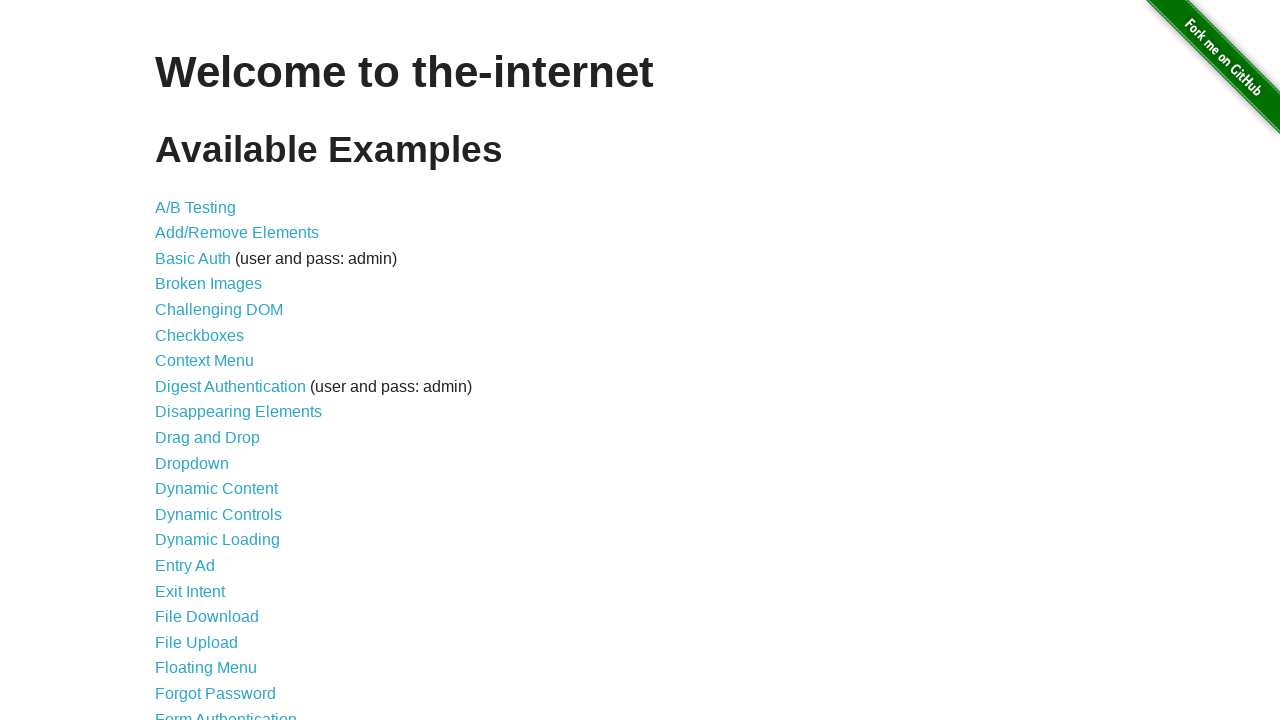

Clicked on Form Authentication link at (226, 712) on xpath=//a[normalize-space()='Form Authentication']
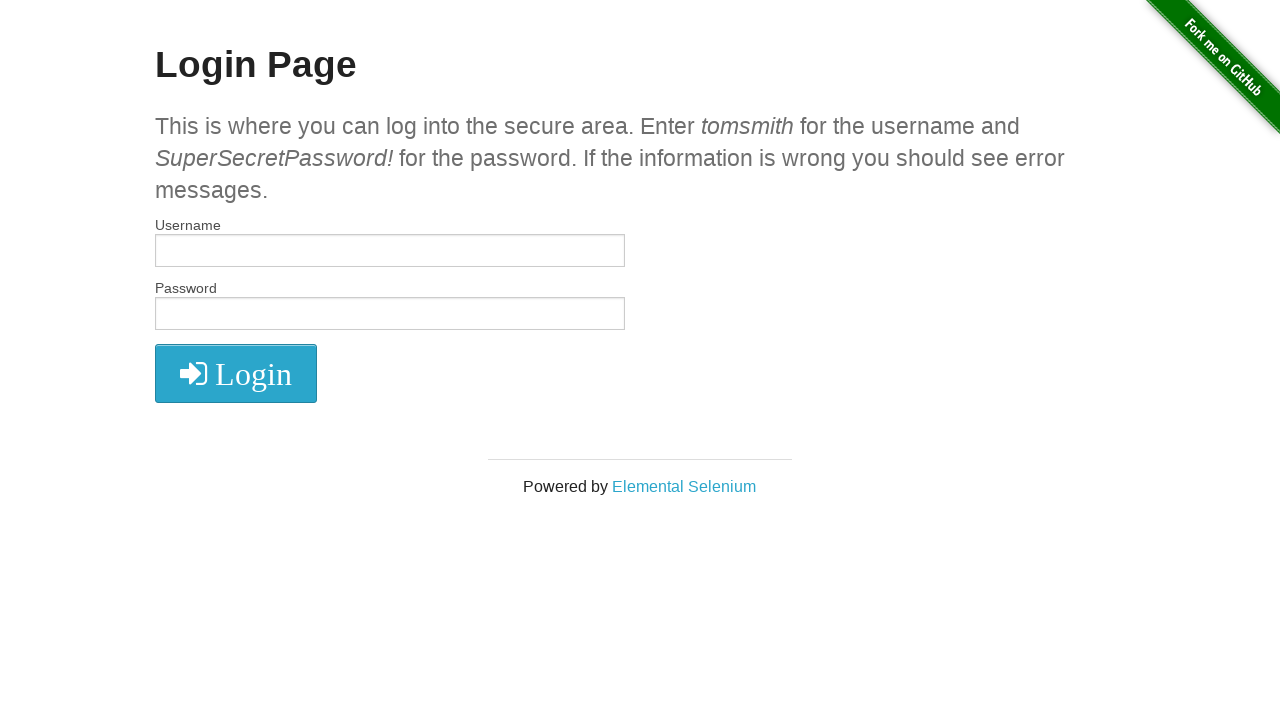

Elemental Selenium link loaded
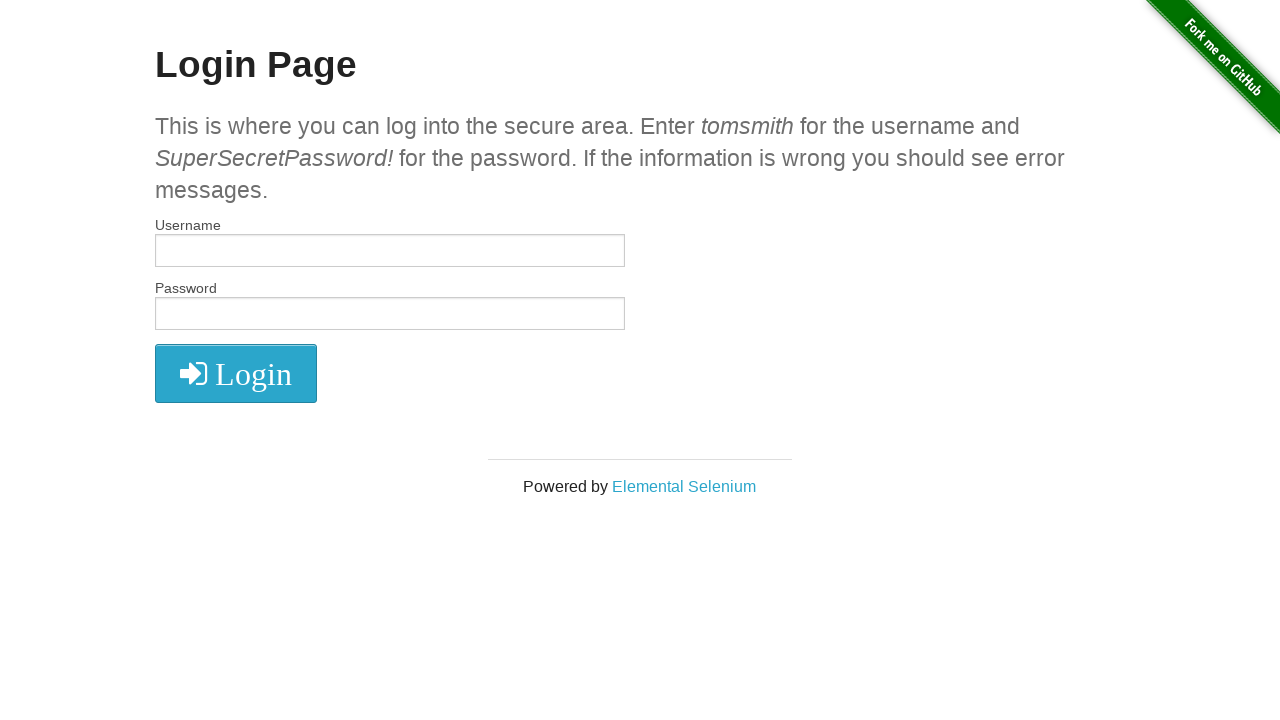

Retrieved href attribute from Elemental Selenium link: http://elementalselenium.com/
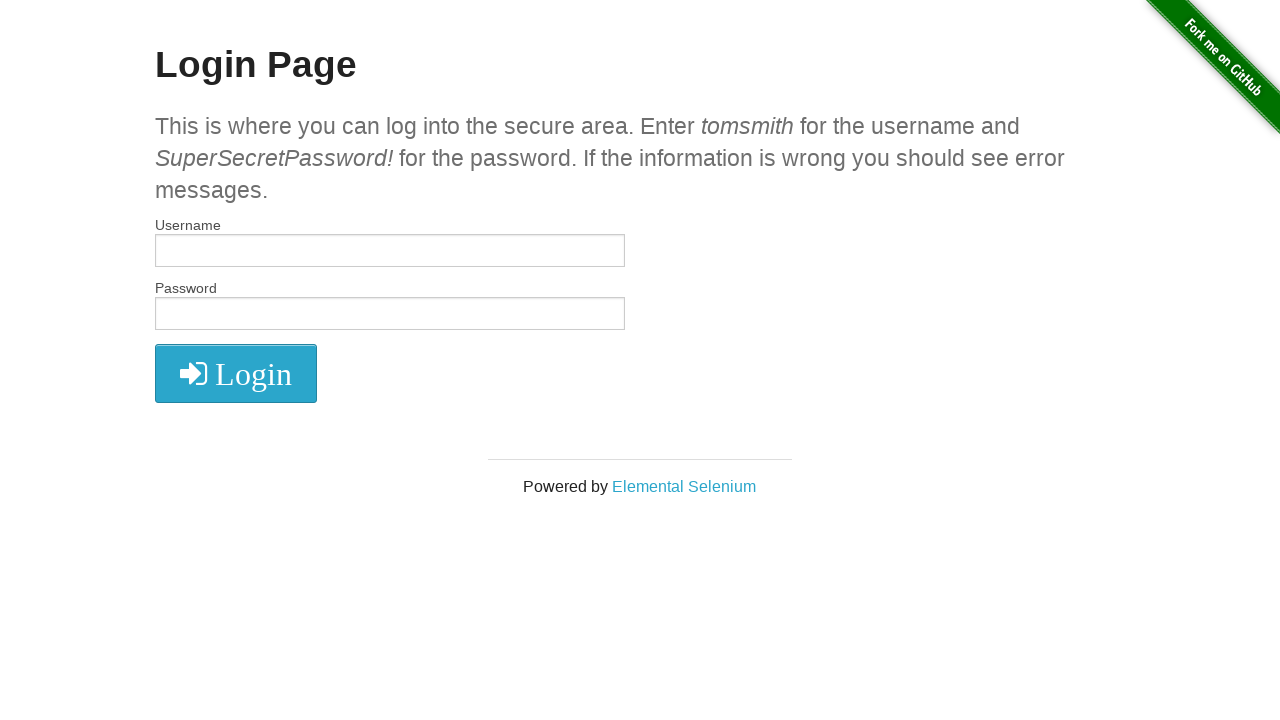

Verified that Elemental Selenium link href equals 'http://elementalselenium.com/'
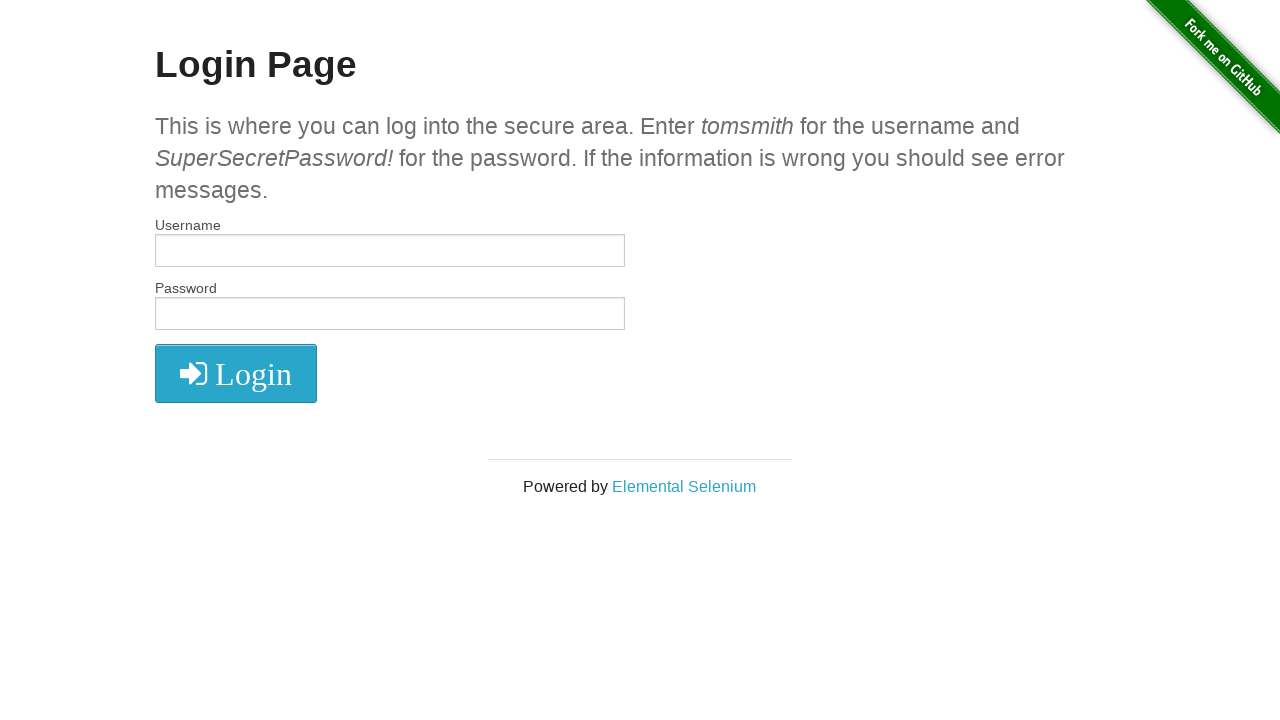

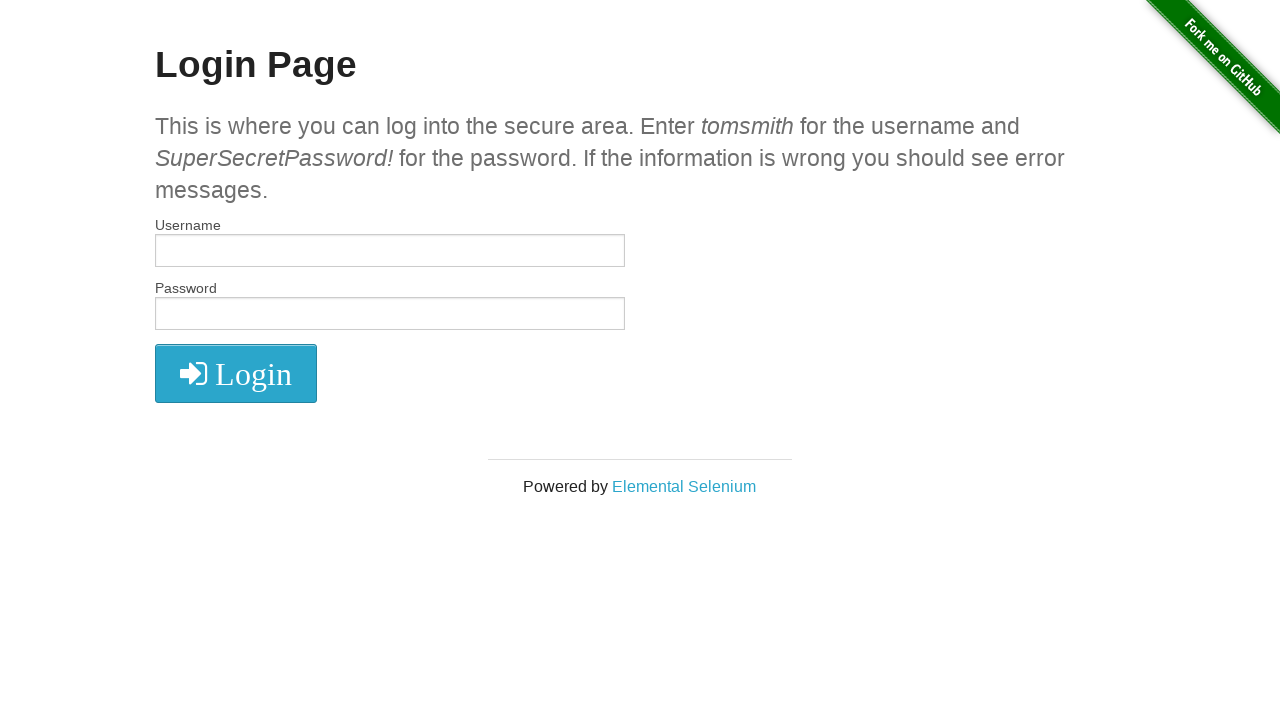